Tests mouse actions including context click (right-click) and double-click on a page element

Starting URL: https://testeroprogramowania.github.io/selenium/doubleclick.html

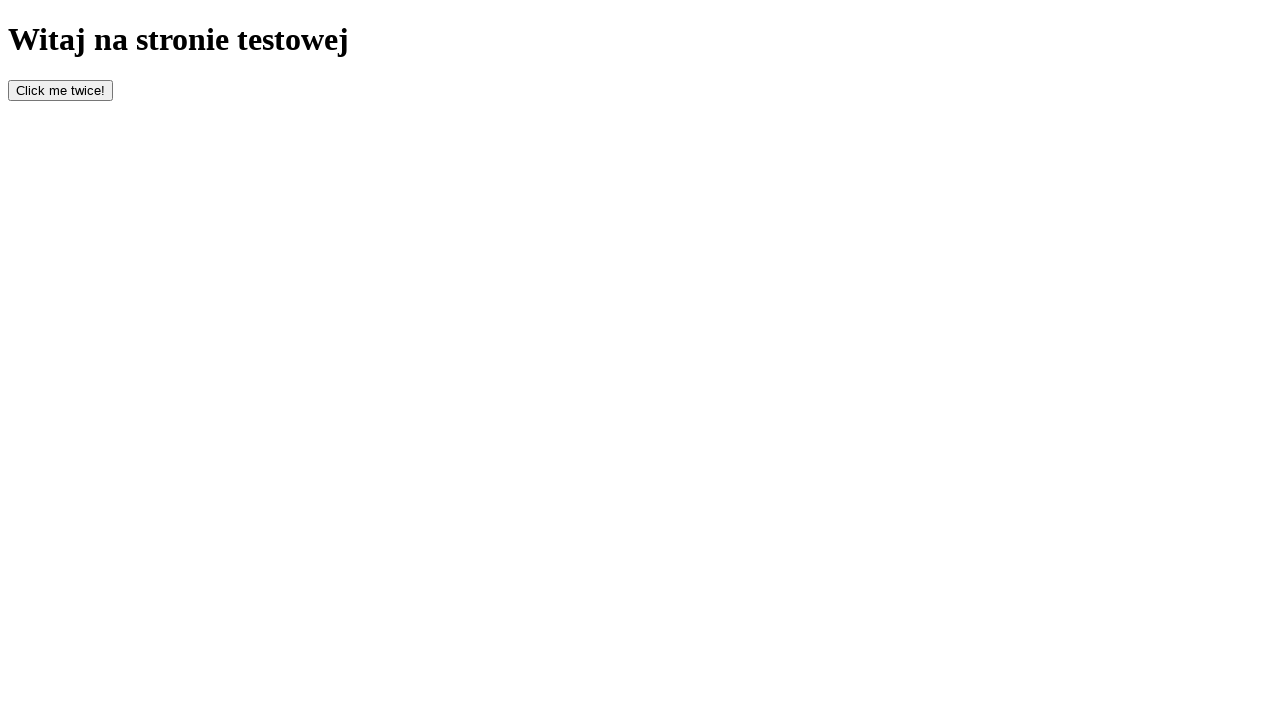

Performed context click (right-click) on the page body at (640, 61) on body
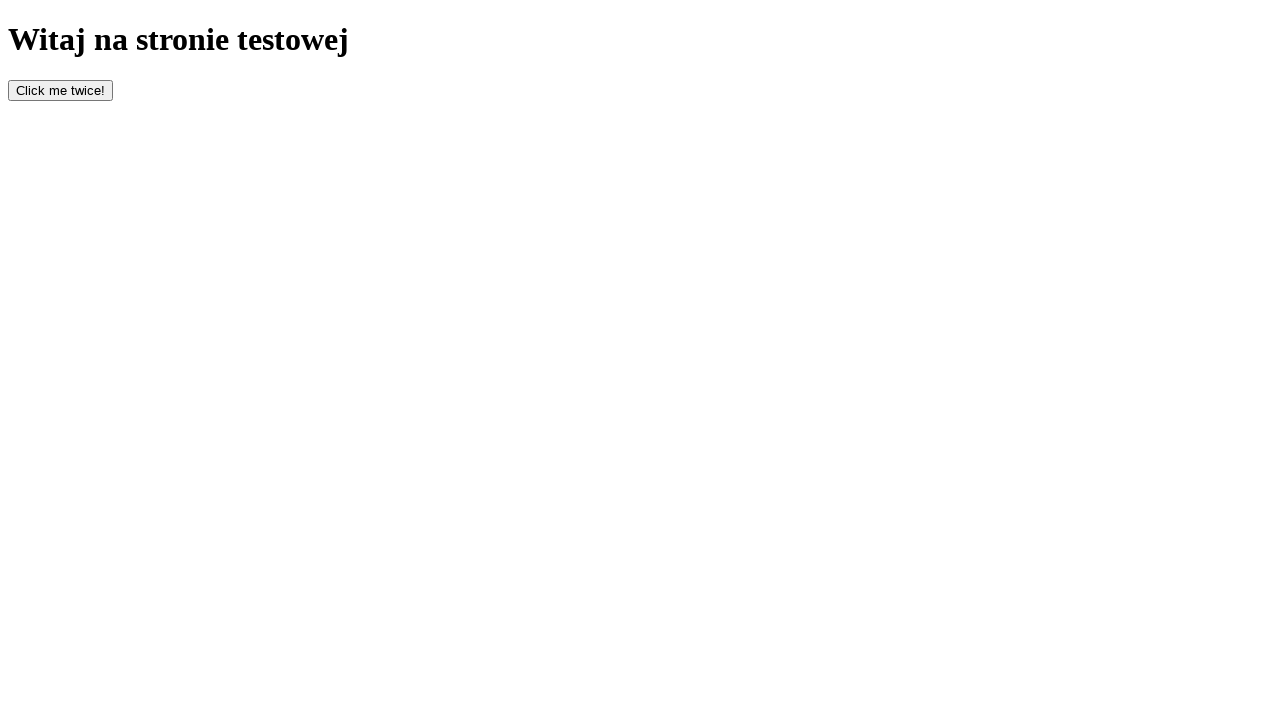

Double-clicked on element with id 'bottom' at (60, 90) on #bottom
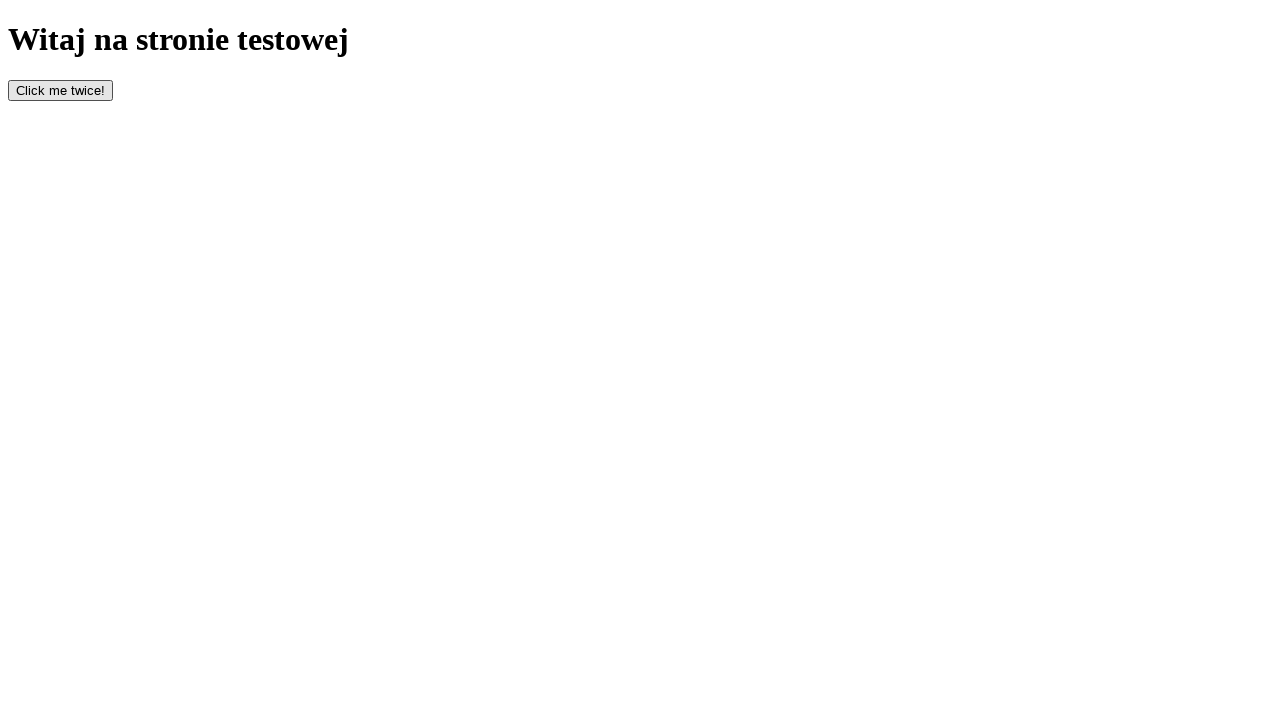

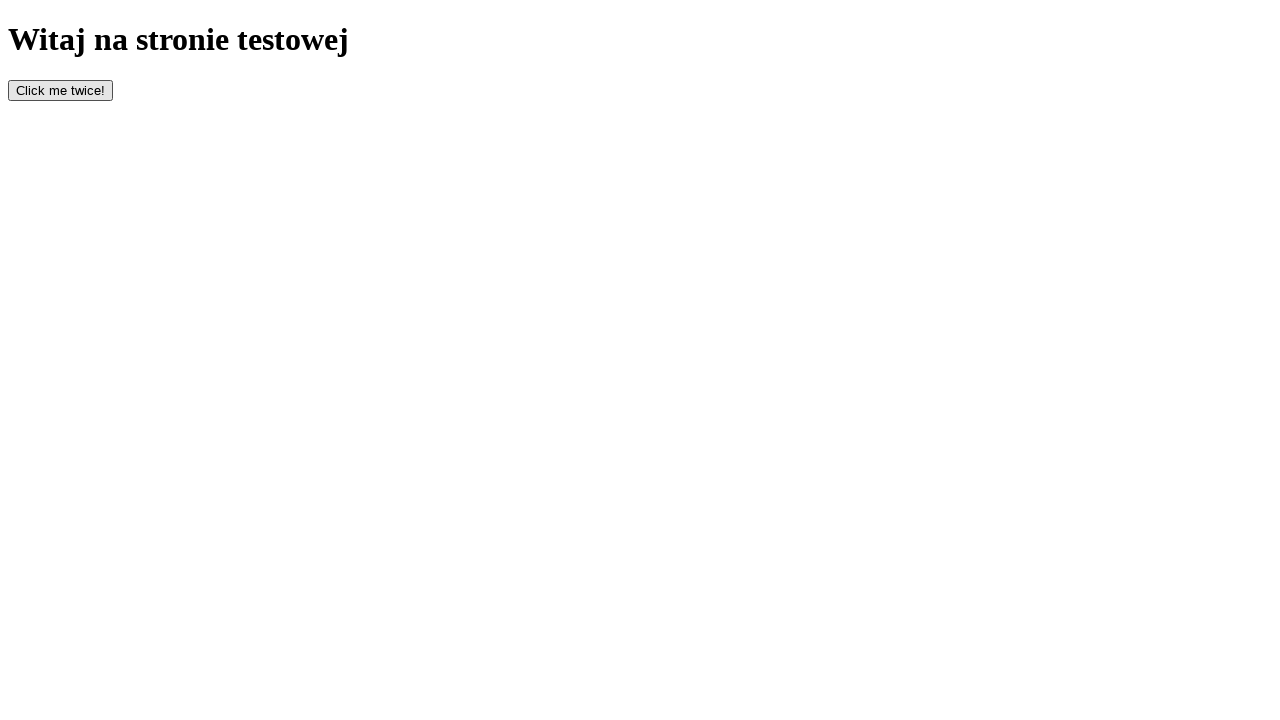